Tests a registration form by filling out all fields including first name, last name, username, email, password, phone, gender, date of birth, department, job title, programming language preference, and submitting the form to verify successful registration.

Starting URL: https://practice.cydeo.com/registration_form

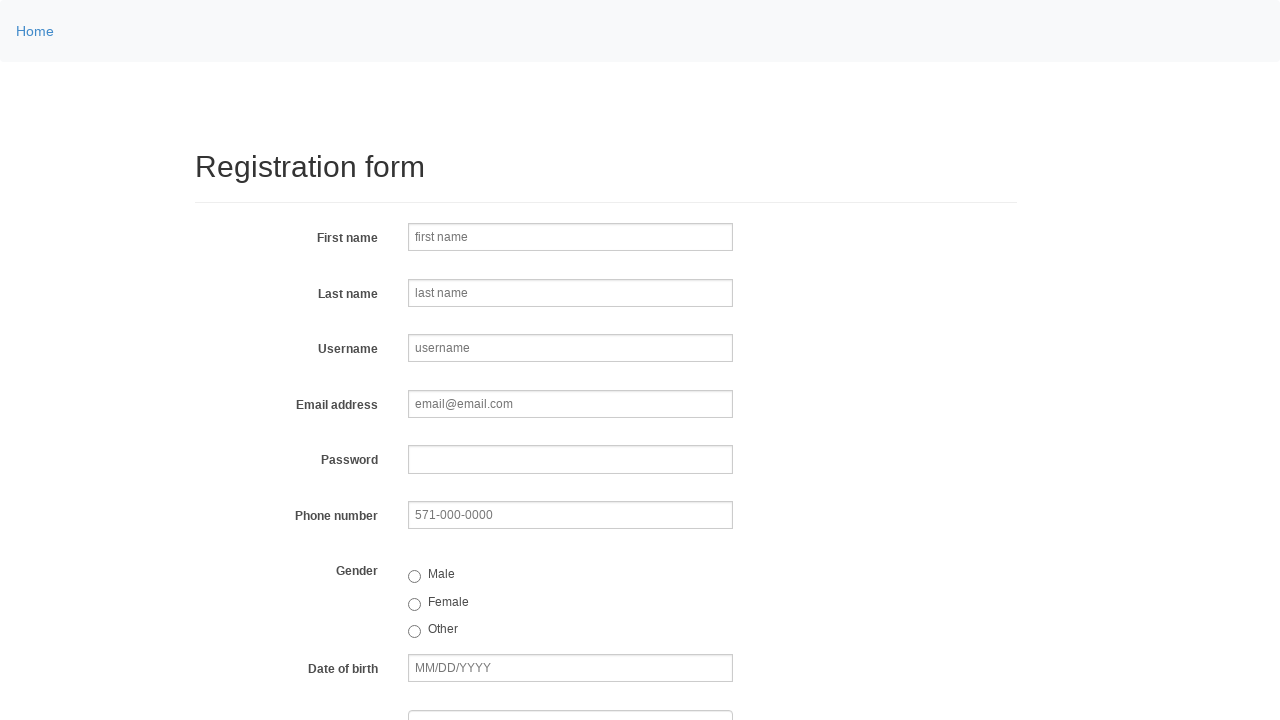

Filled first name field with 'Jennifer' on input[name='firstname']
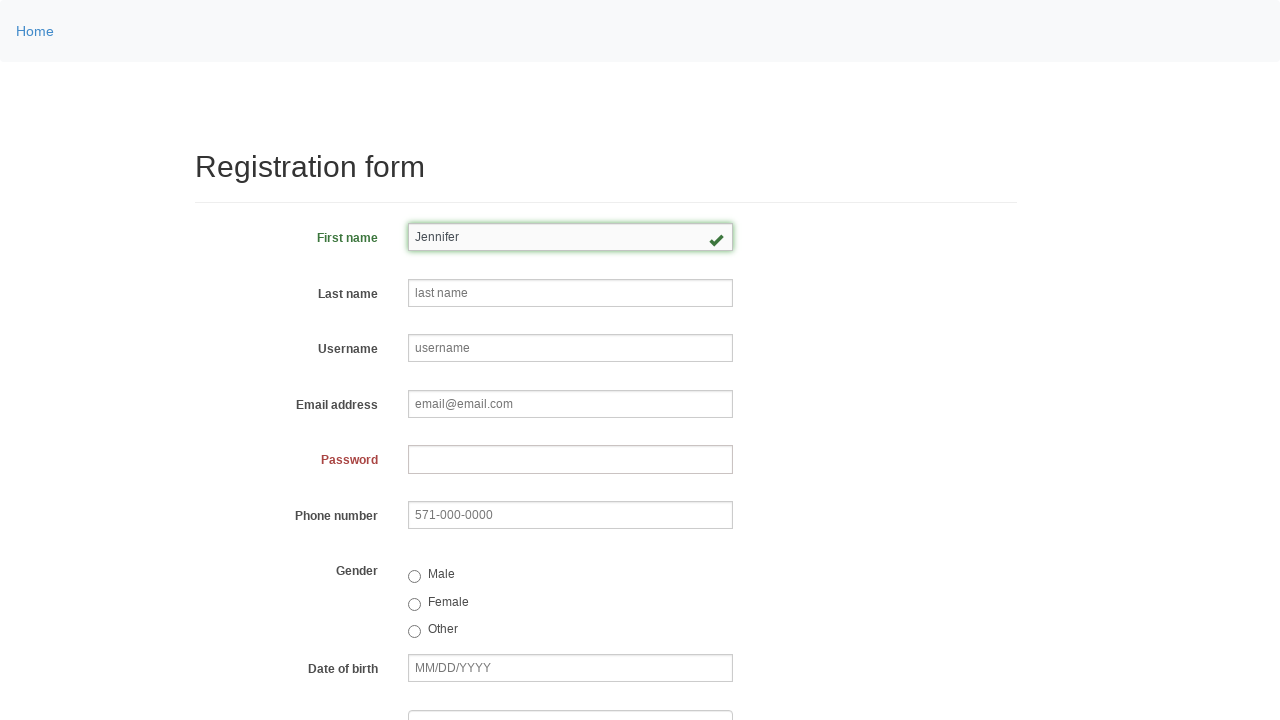

Filled last name field with 'Thompson' on input[name='lastname']
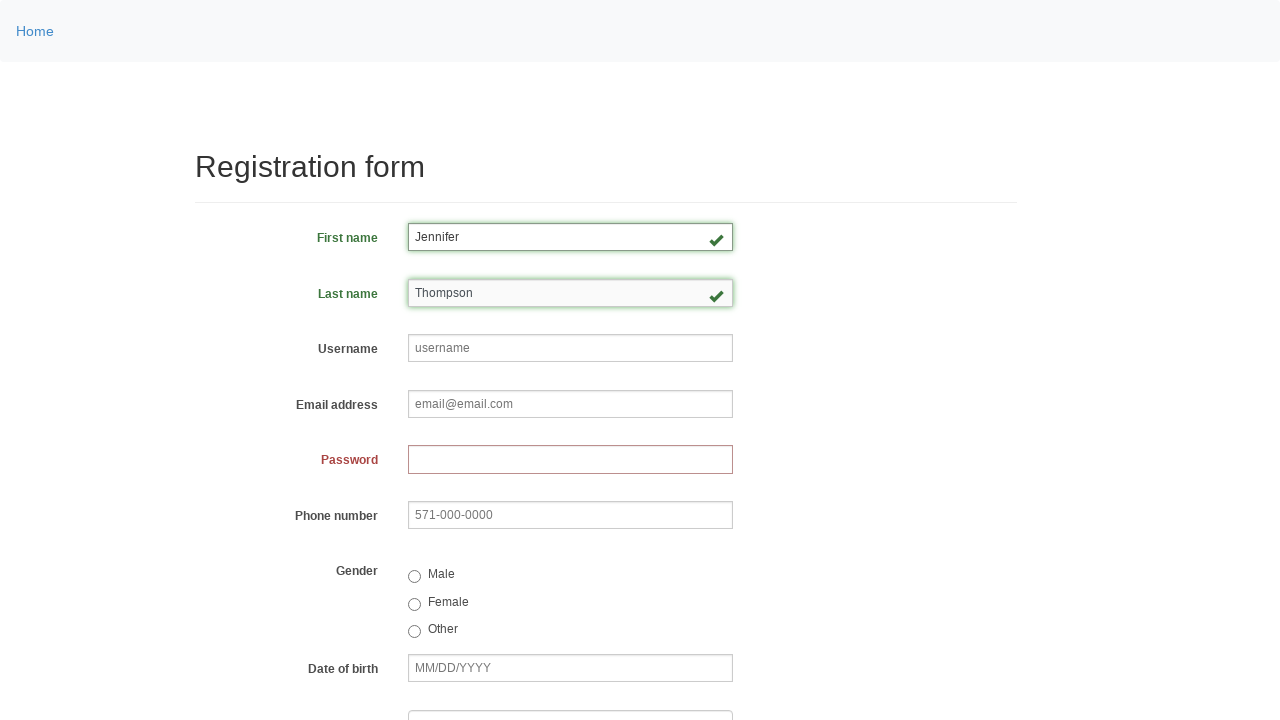

Filled username field with 'helpdesk497' on input[name='username']
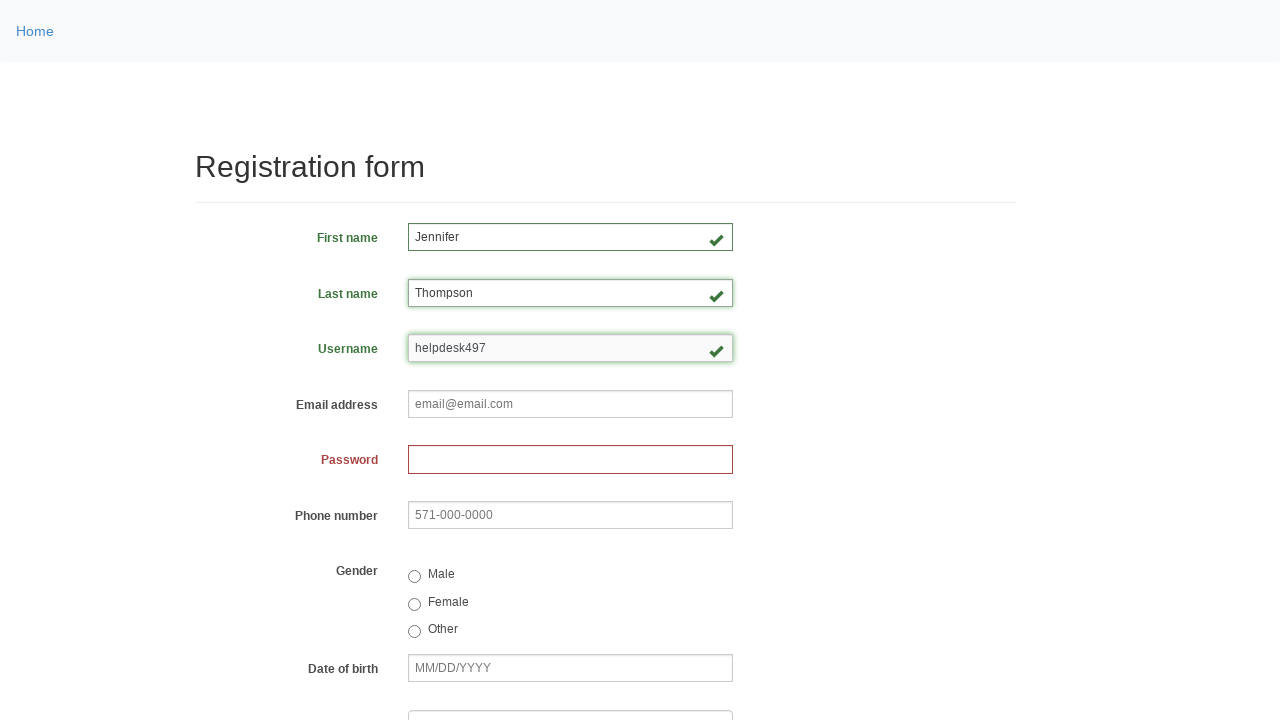

Filled email field with 'helpdesk497@email.com' on input[name='email']
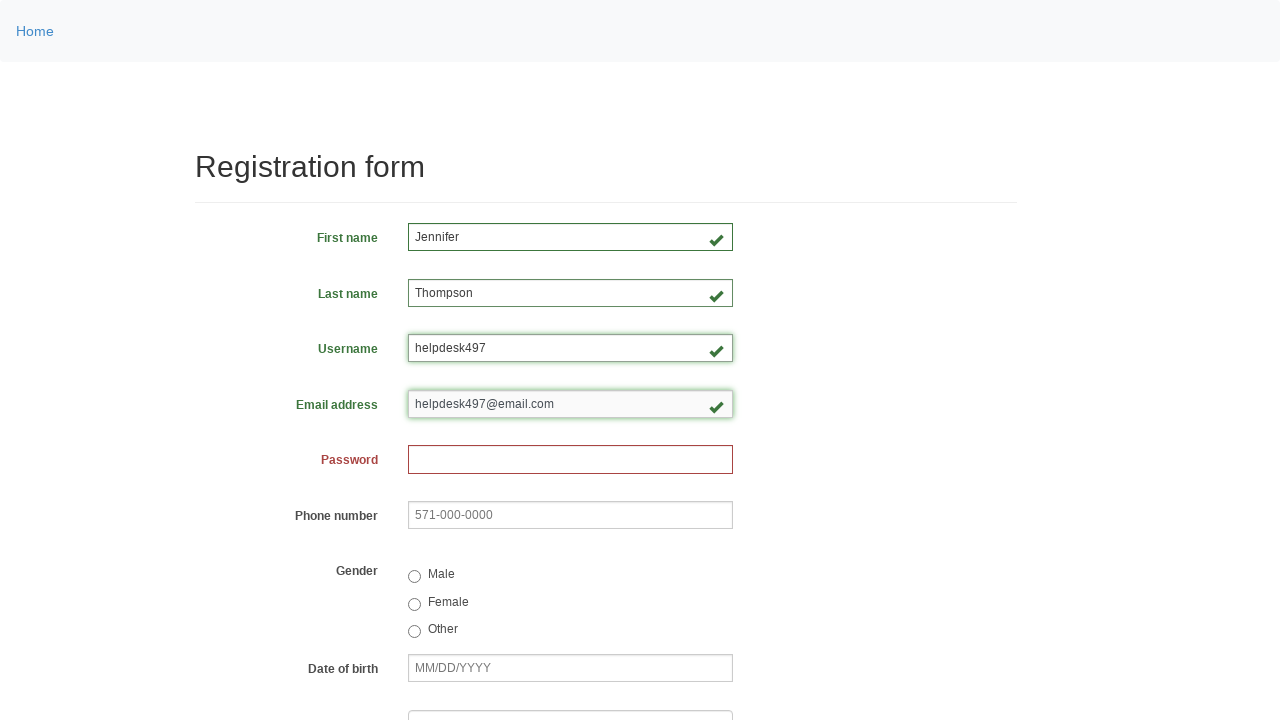

Filled password field with generated password on input[name='password']
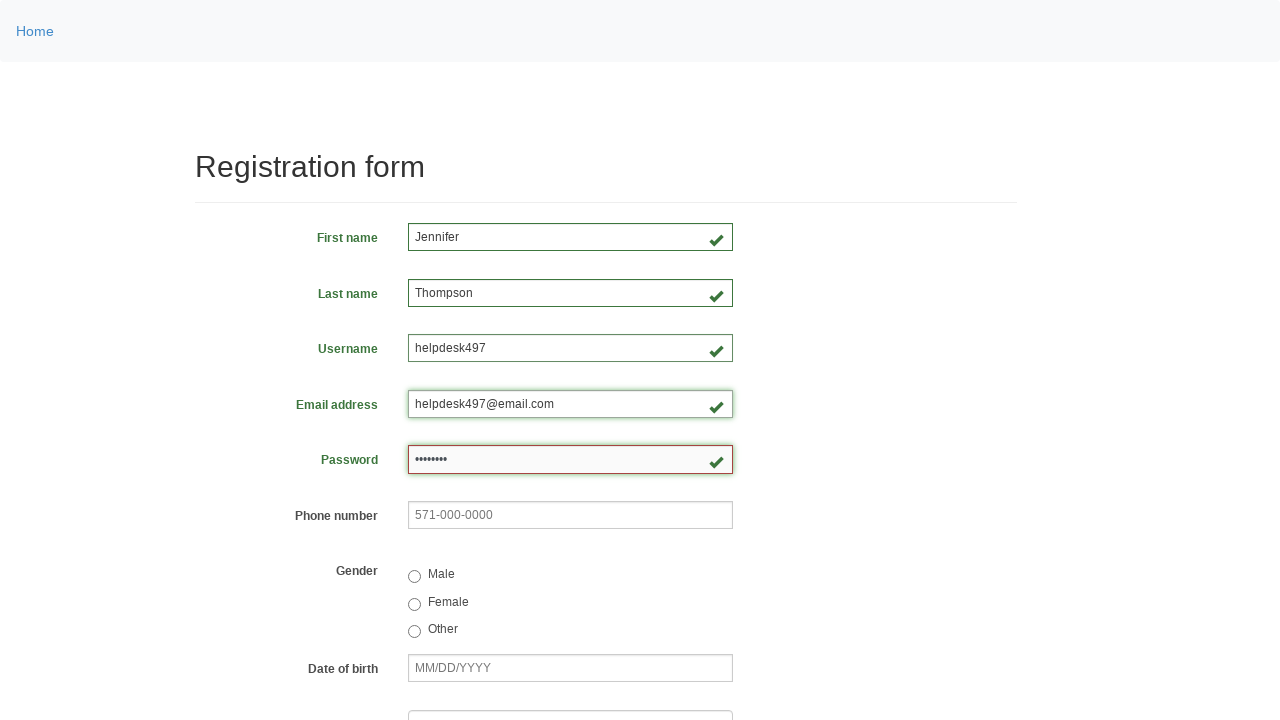

Filled phone field with '173-818-2456' on input[name='phone']
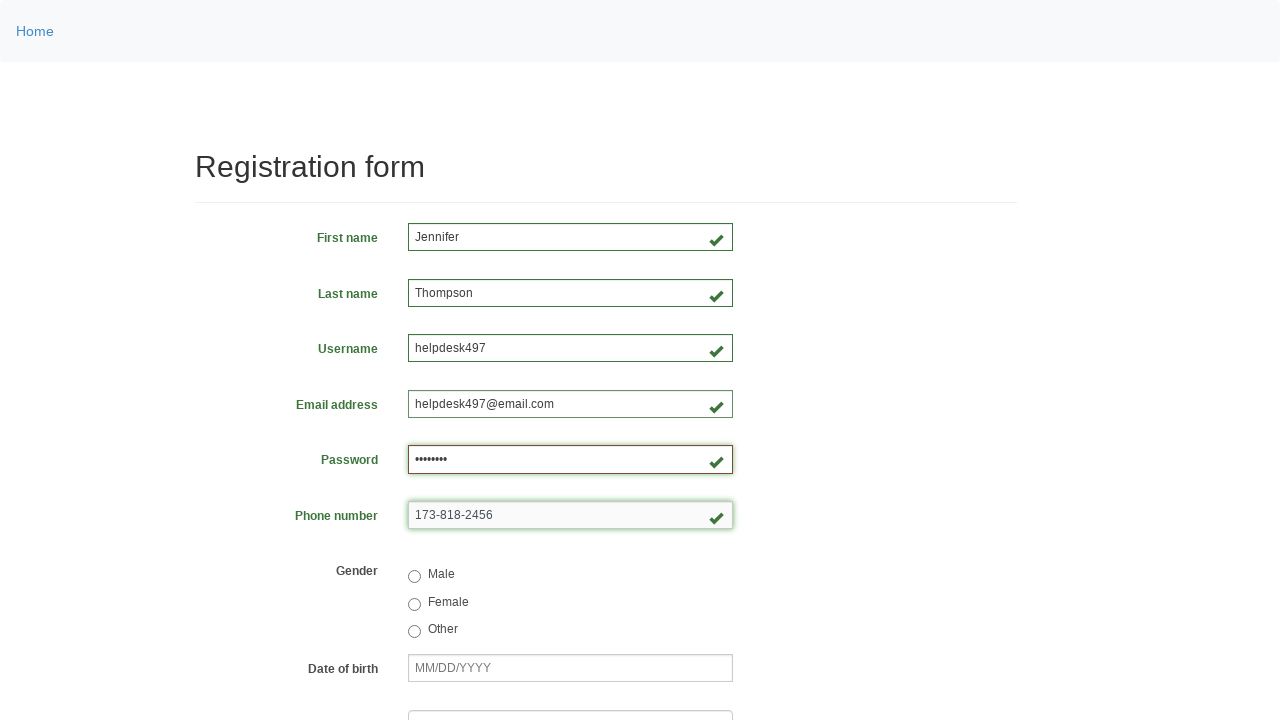

Selected female gender option at (414, 604) on input[value='female']
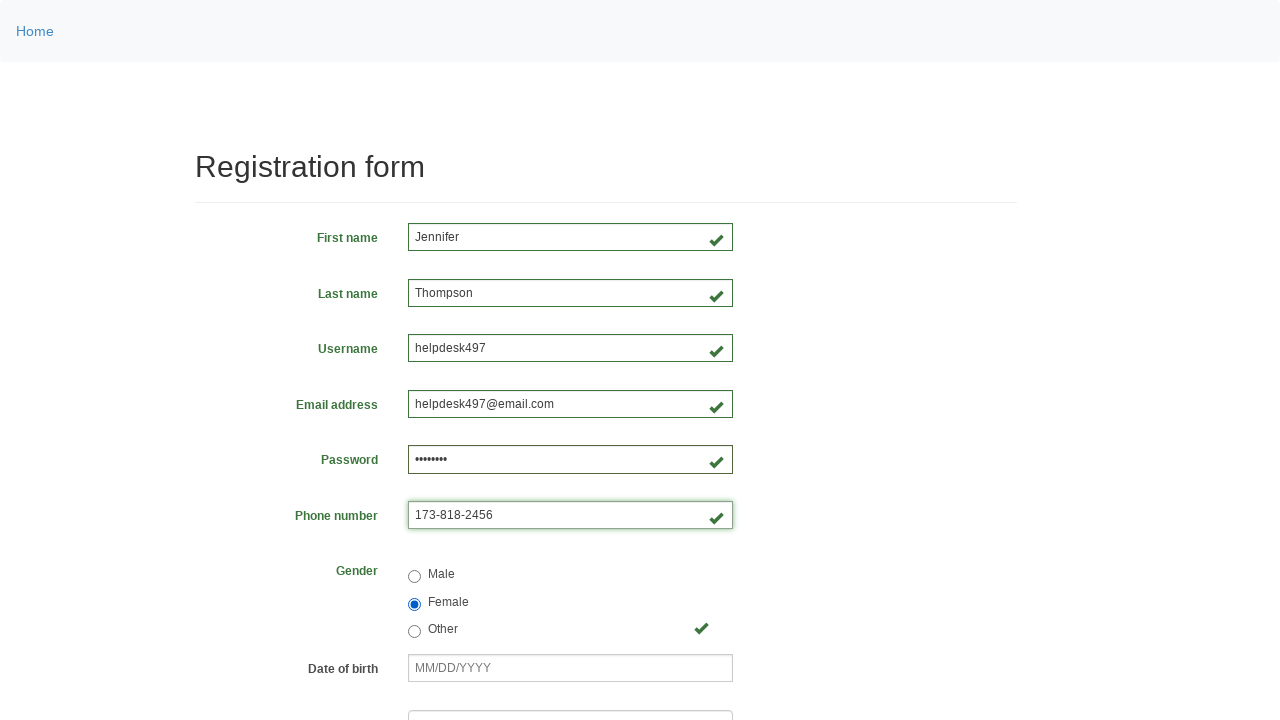

Filled date of birth field with '03/08/2022' on input[name='birthday']
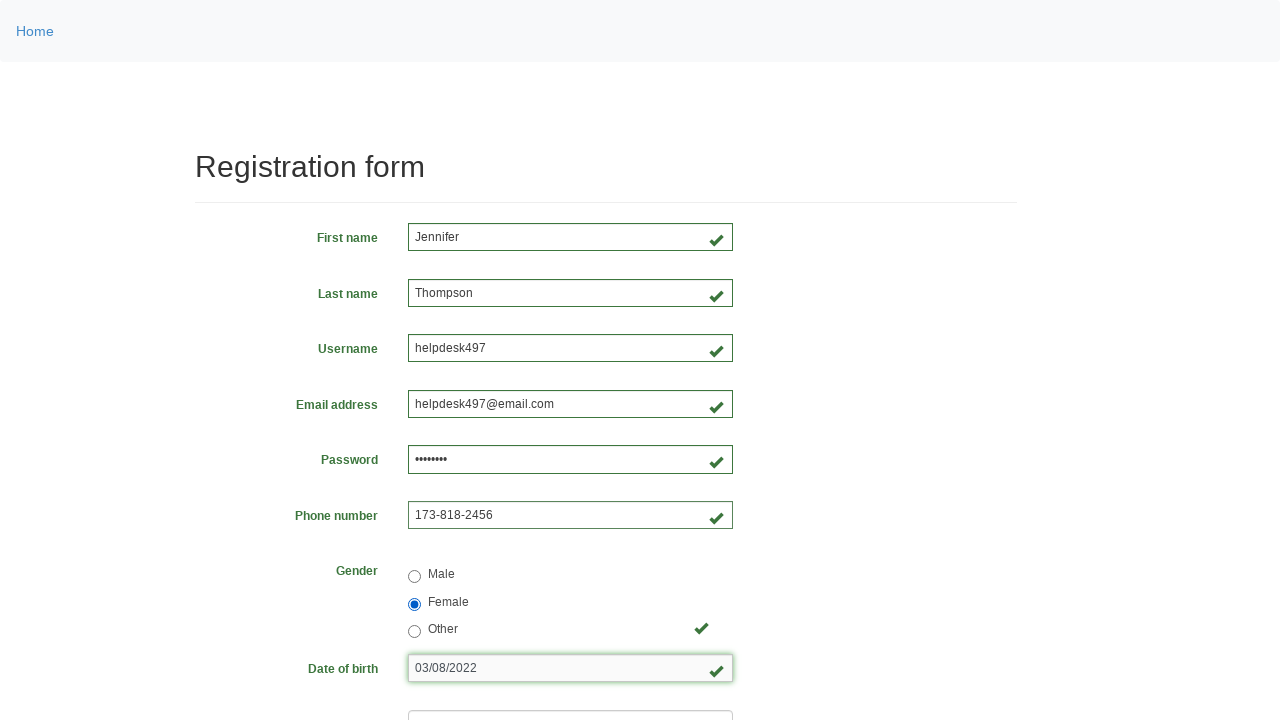

Selected department from dropdown on select[name='department']
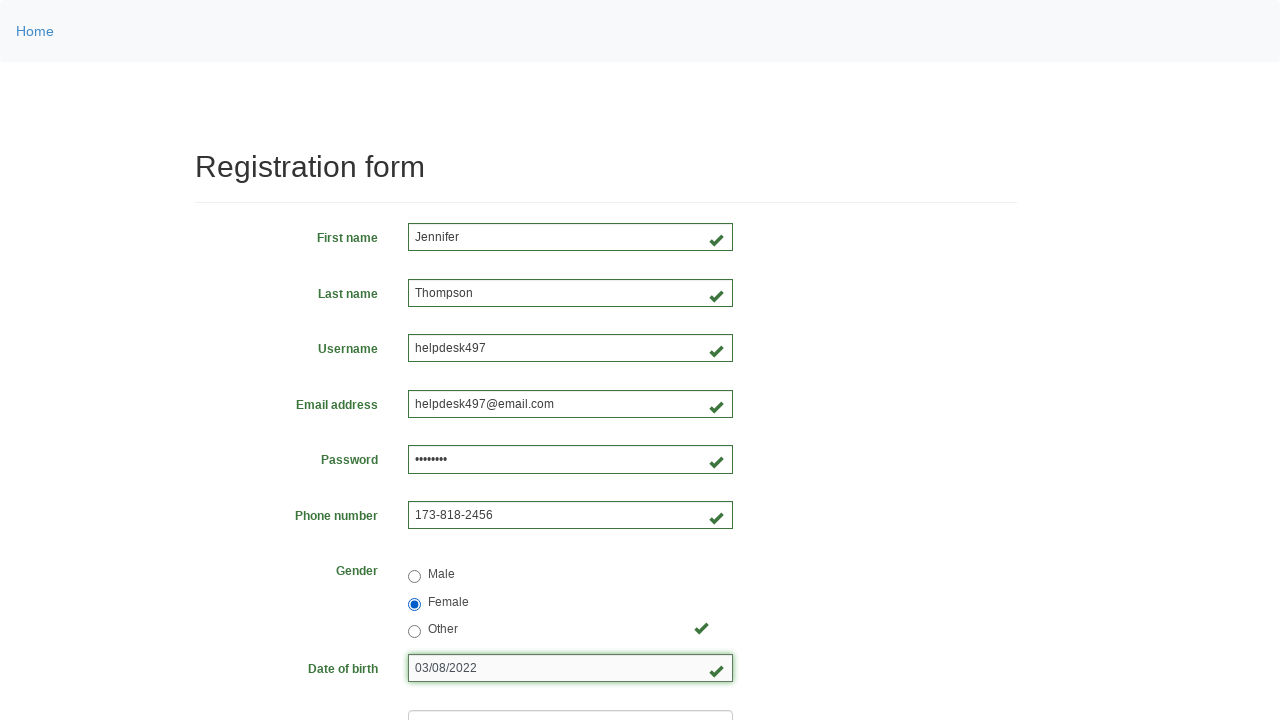

Selected job title from dropdown on select[name='job_title']
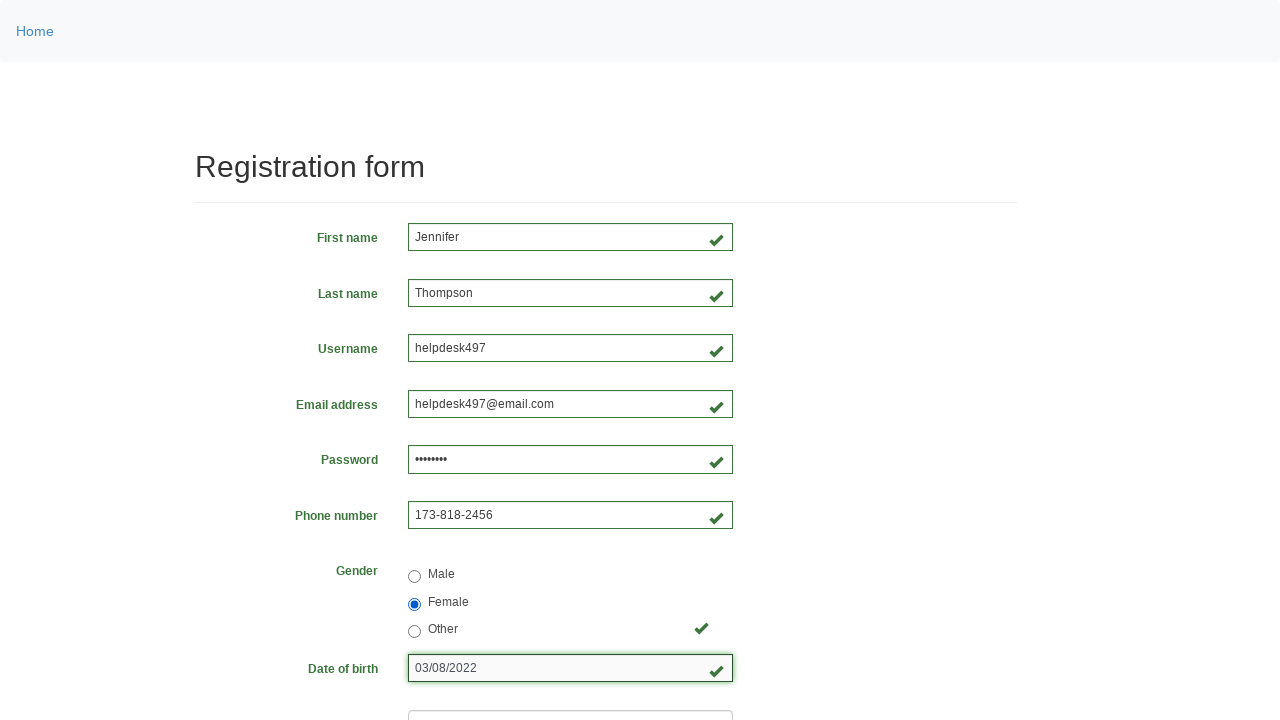

Checked programming language preference checkbox at (414, 468) on #inlineCheckbox1
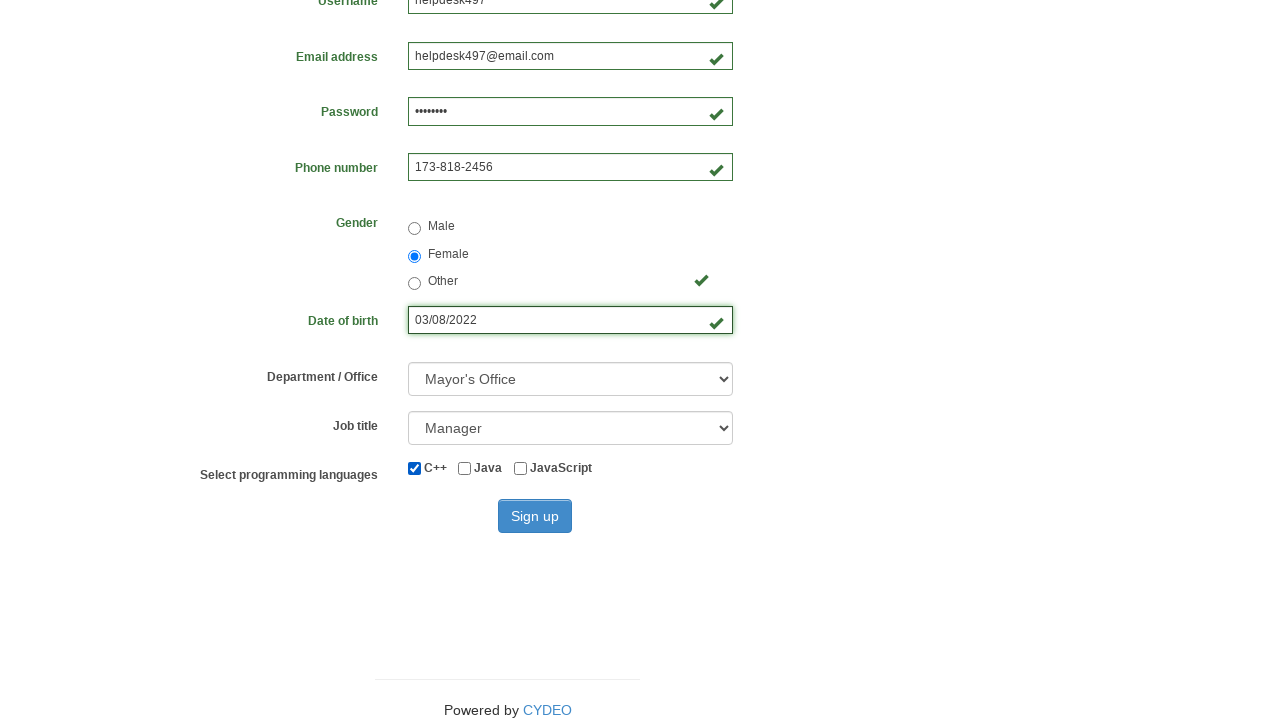

Clicked sign up button to submit registration form at (535, 516) on #wooden_spoon
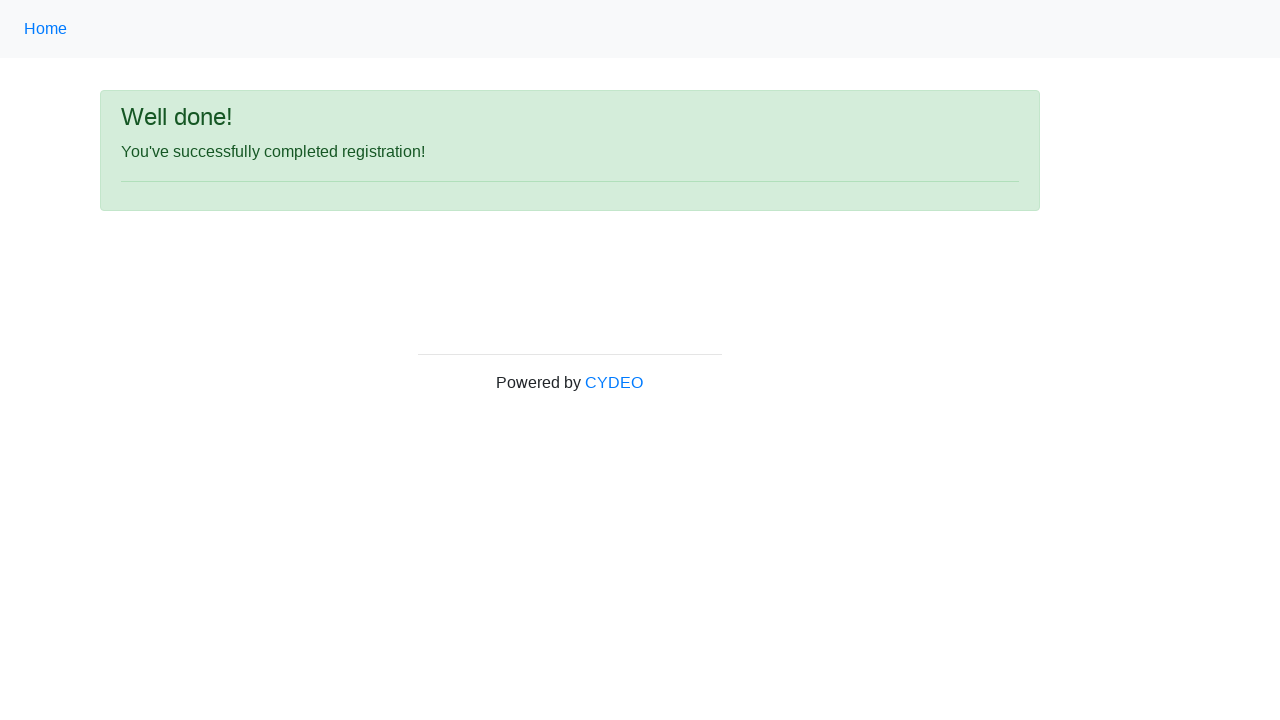

Success message appeared confirming registration
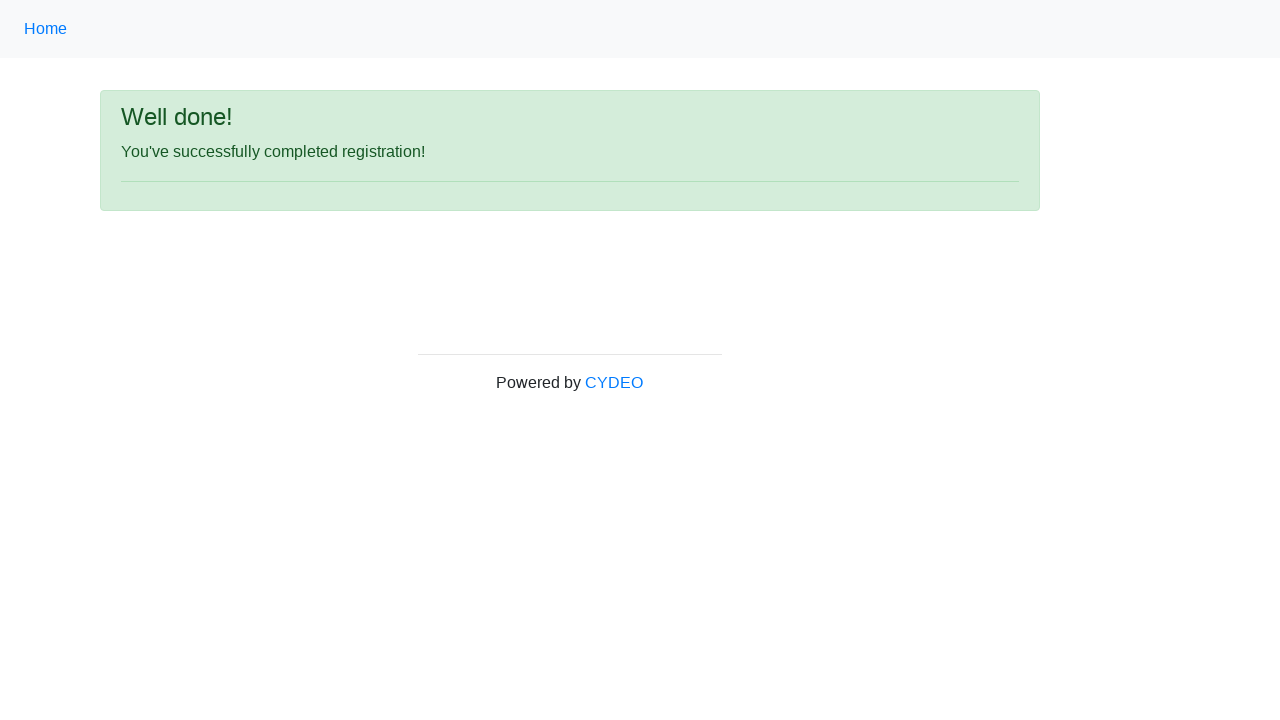

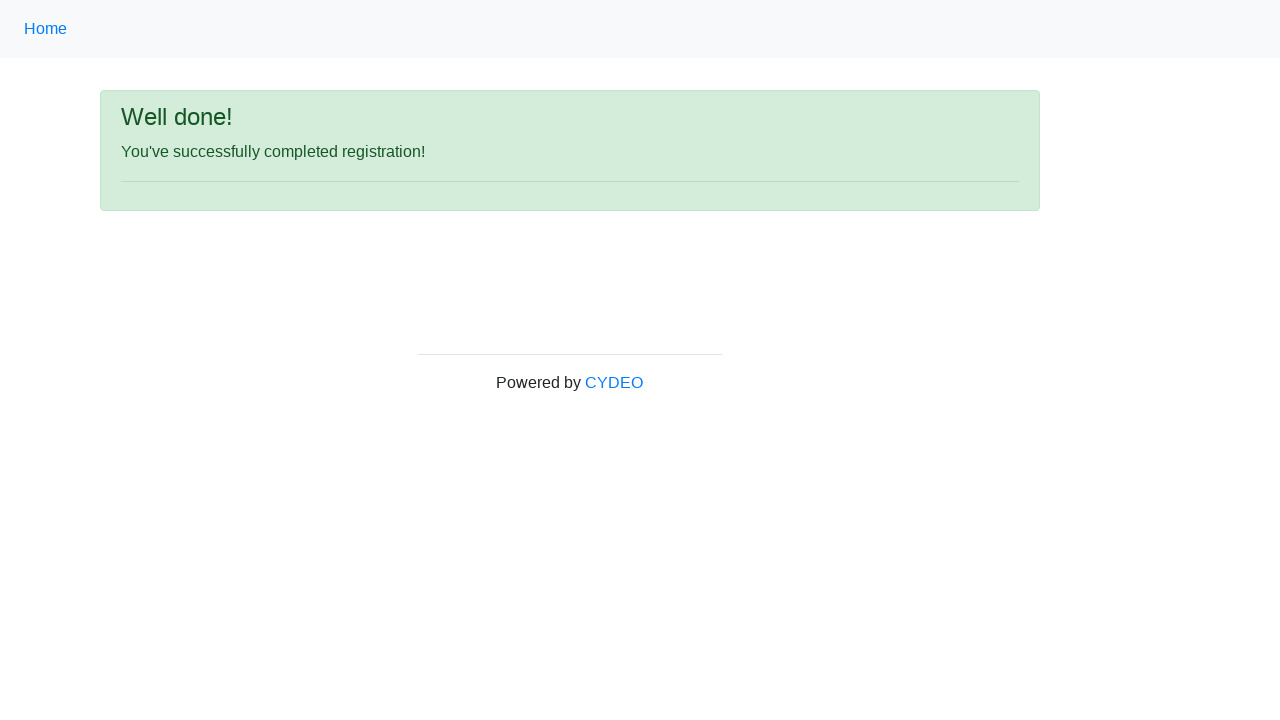